Tests keyboard shortcuts for copy-paste functionality between two text editor areas using Control+A, Control+C, and Control+V keyboard combinations

Starting URL: https://extendsclass.com/text-compare.html

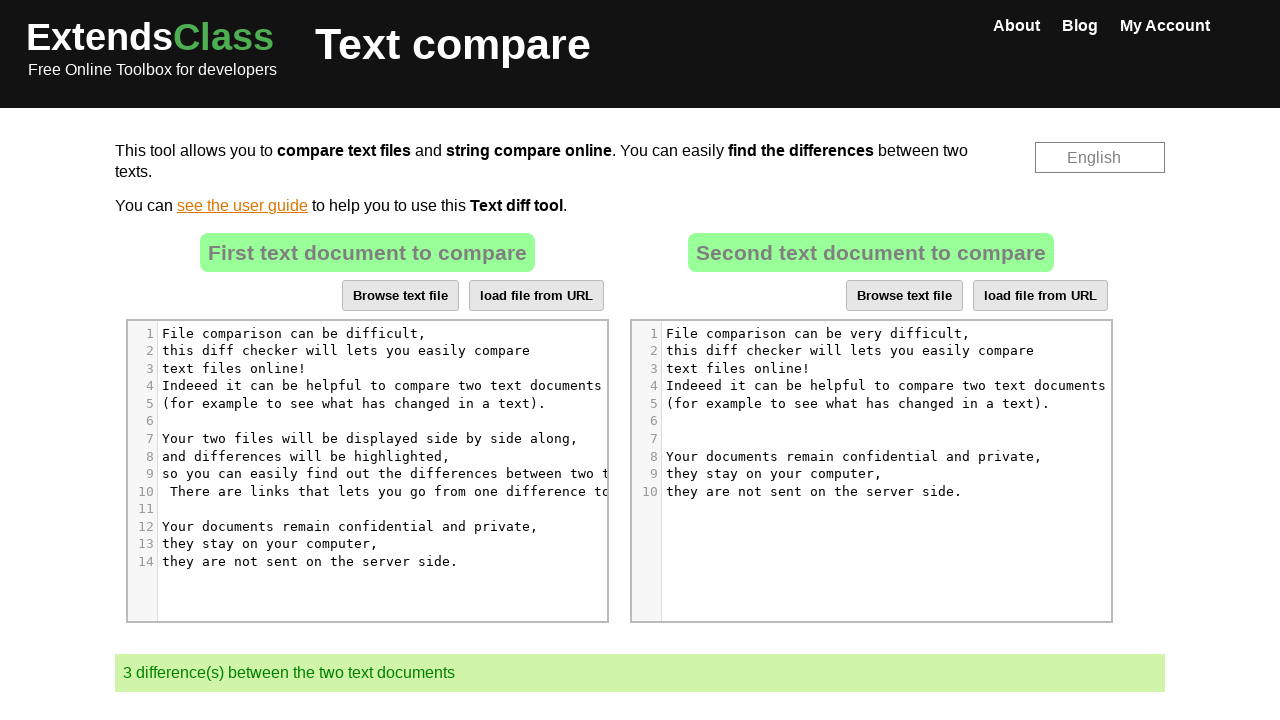

Located source text editor area
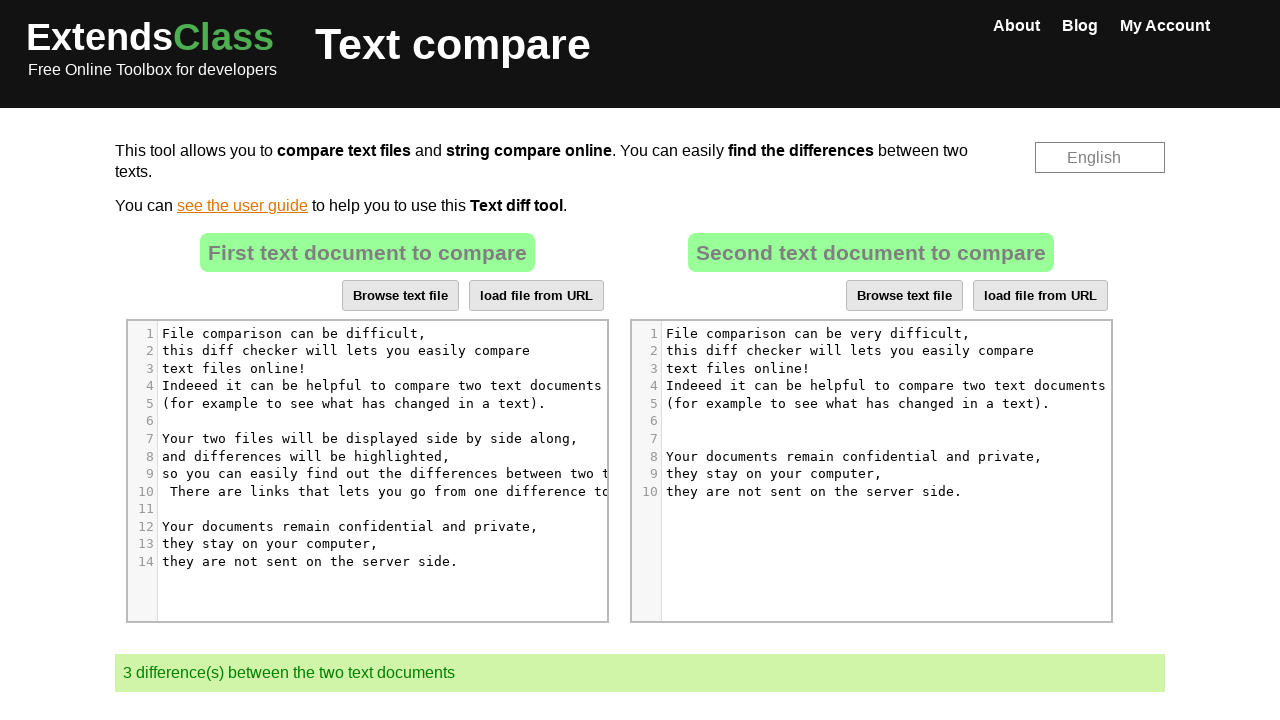

Located target text editor area
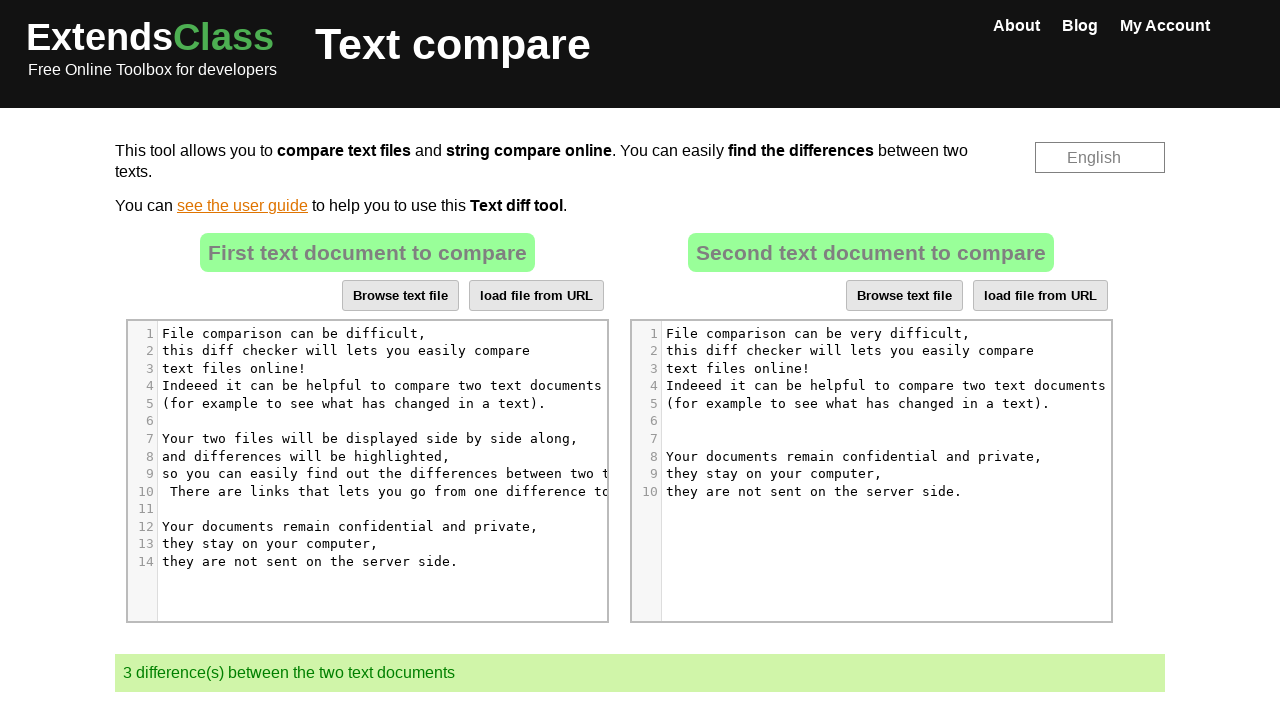

Clicked on source text editor to focus it at (391, 448) on xpath=//div[@class='CodeMirror-code'] >> nth=0
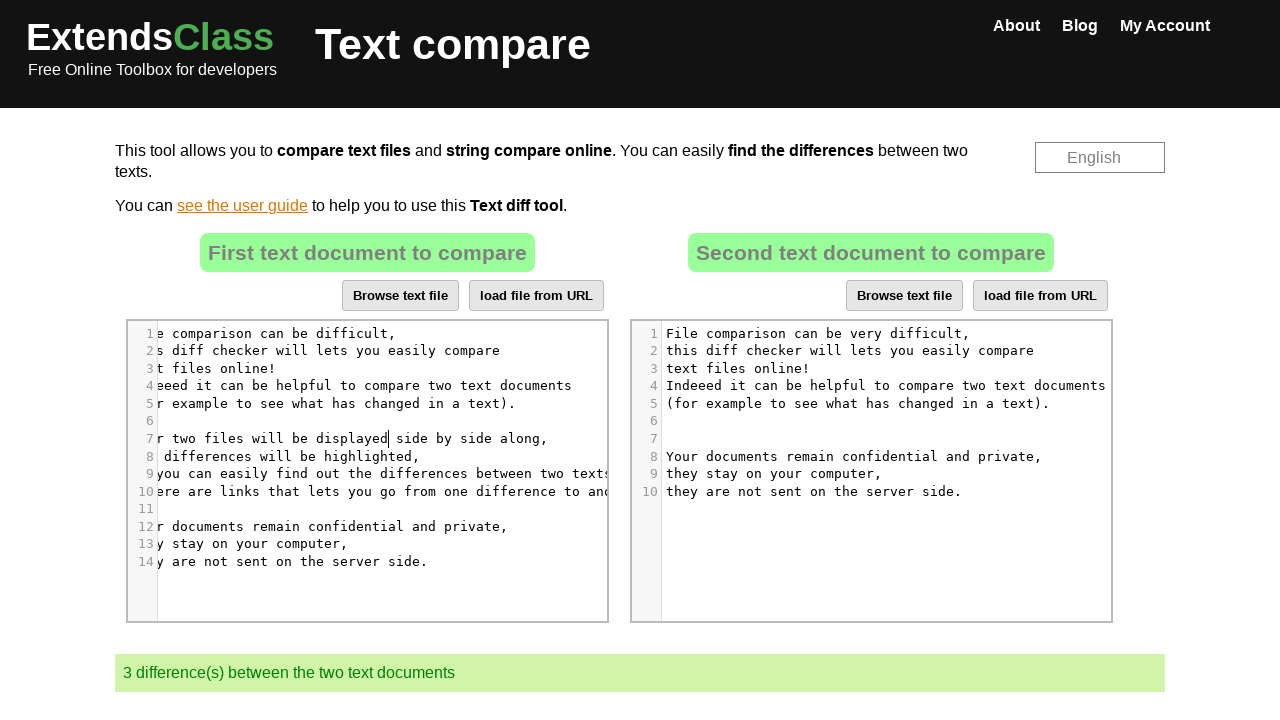

Pressed Control+A to select all text in source area
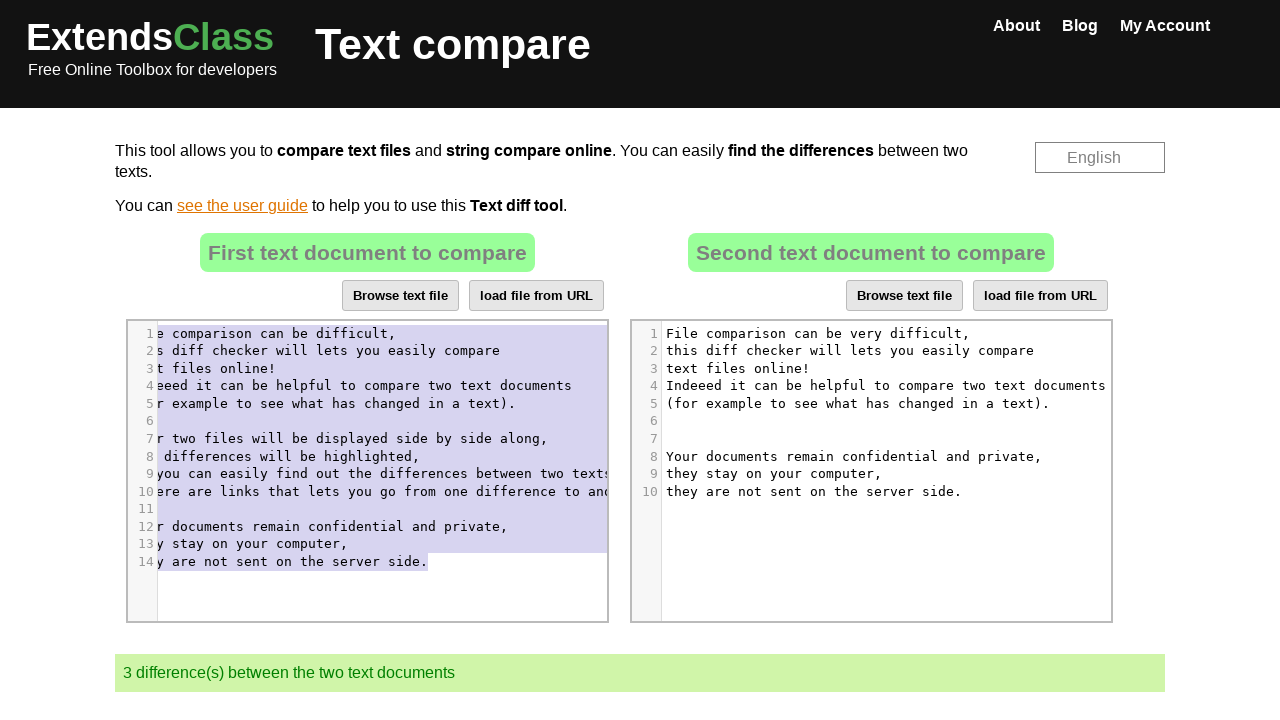

Pressed Control+C to copy selected text
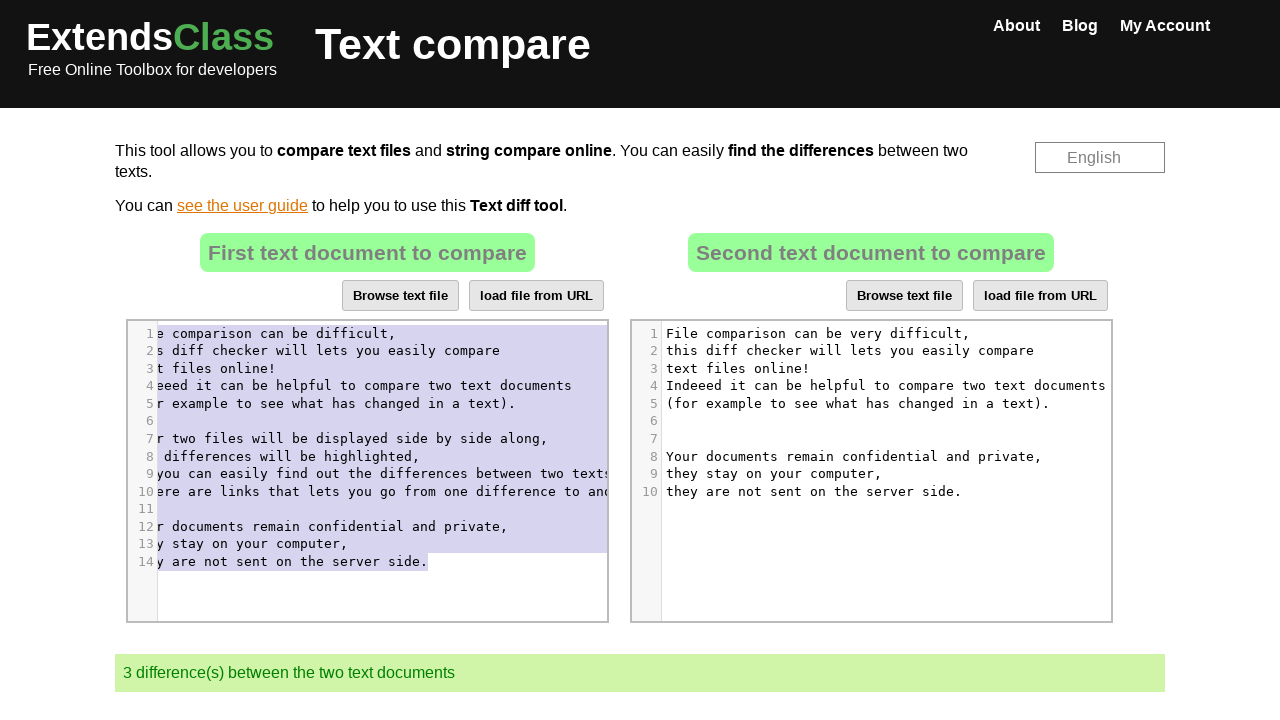

Clicked on target text editor to focus it at (883, 412) on xpath=(//div[@class='CodeMirror-code'])[2]
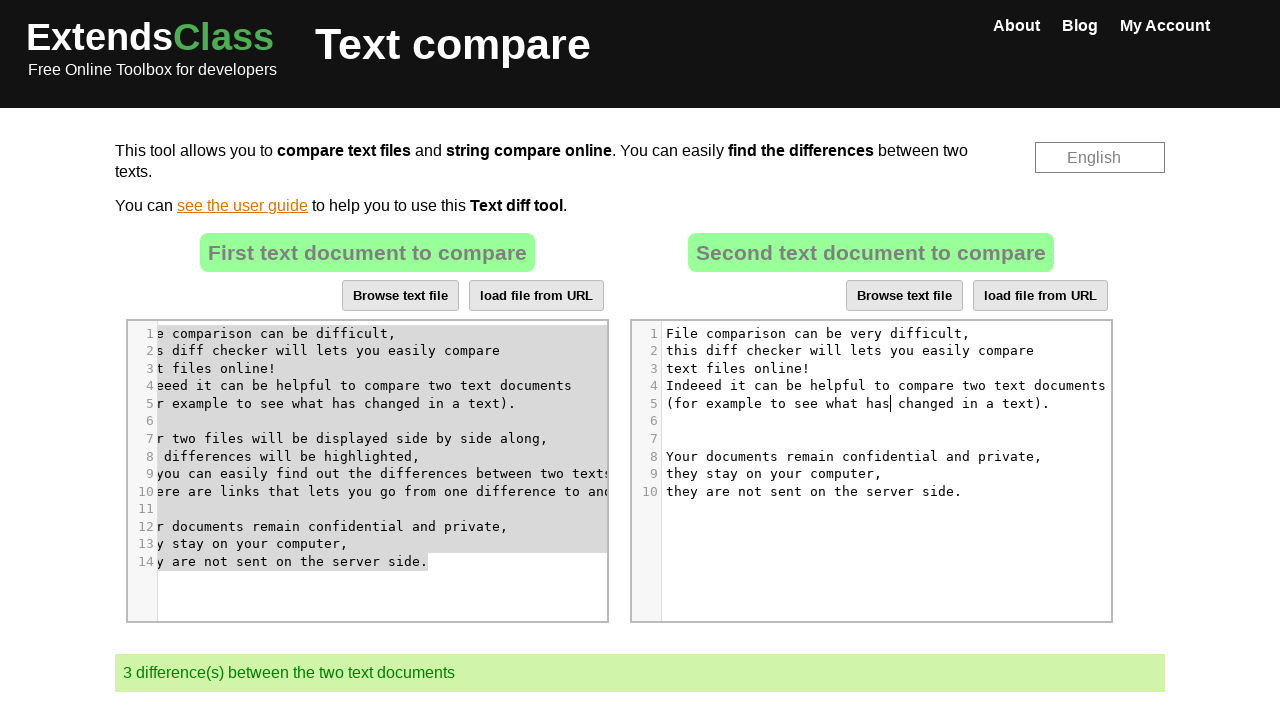

Pressed Control+A to select all text in target area
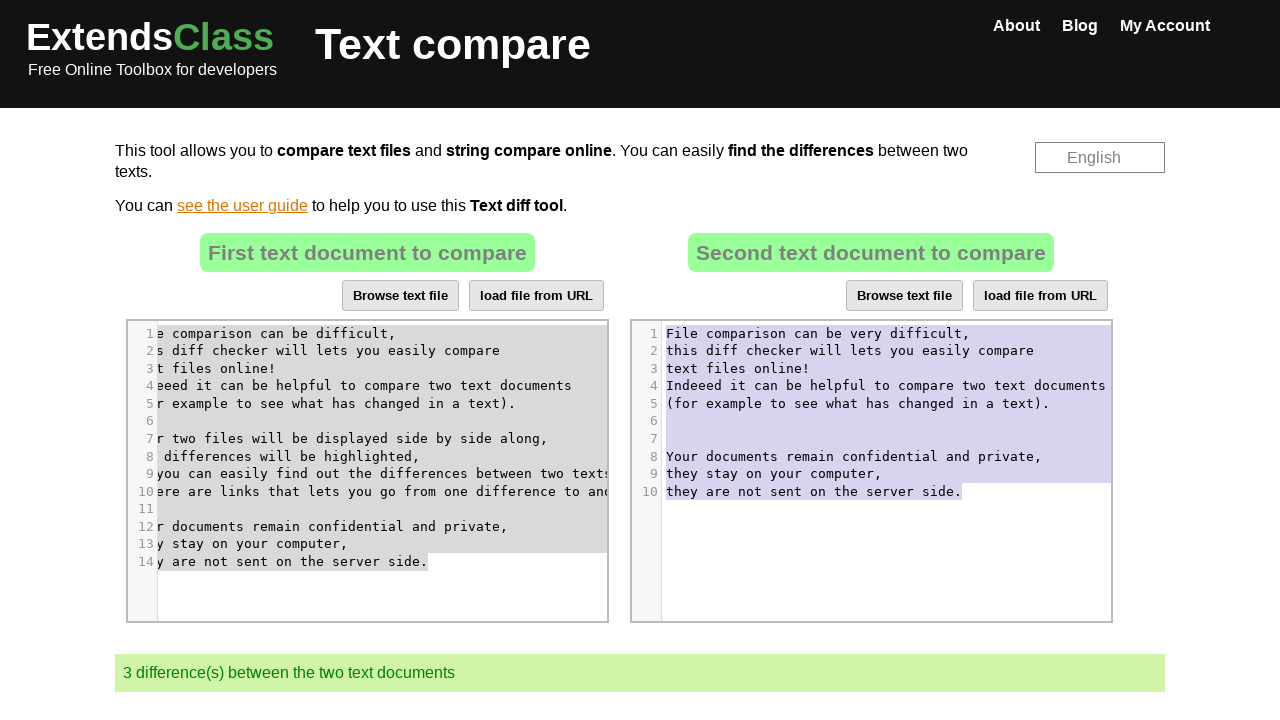

Pressed Control+V to paste copied text into target area
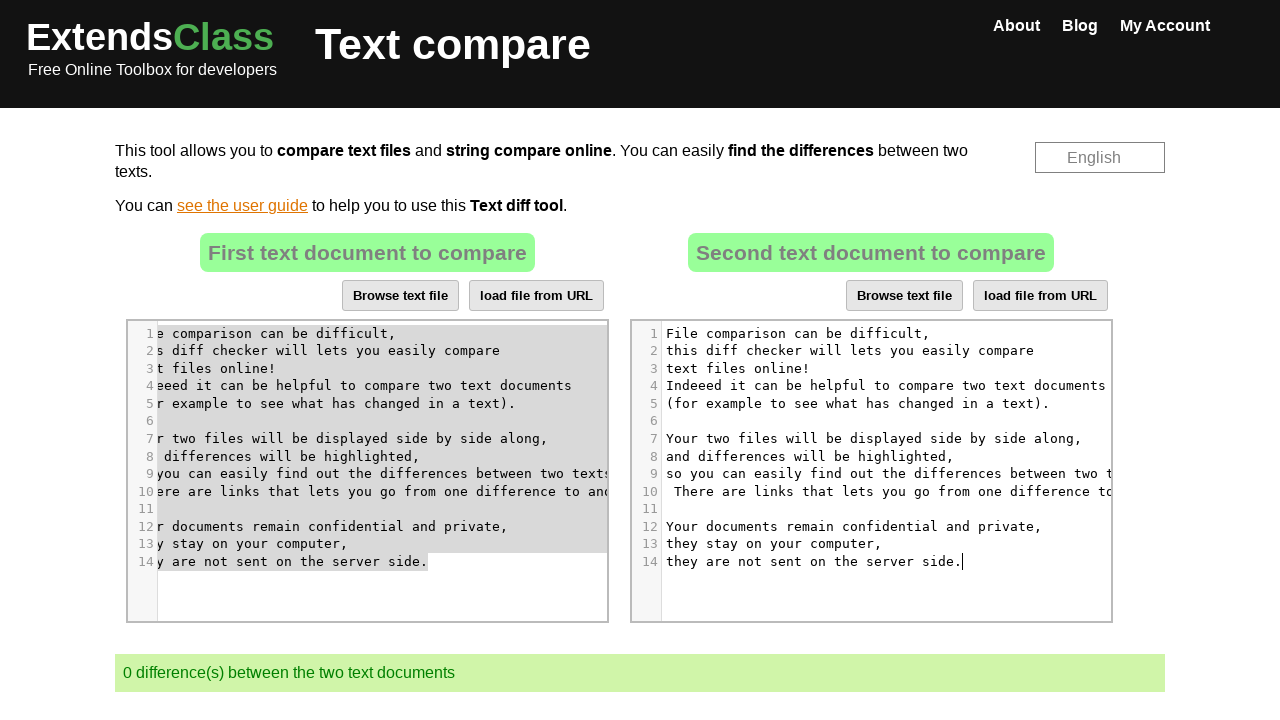

Waited 2 seconds for paste operation to complete
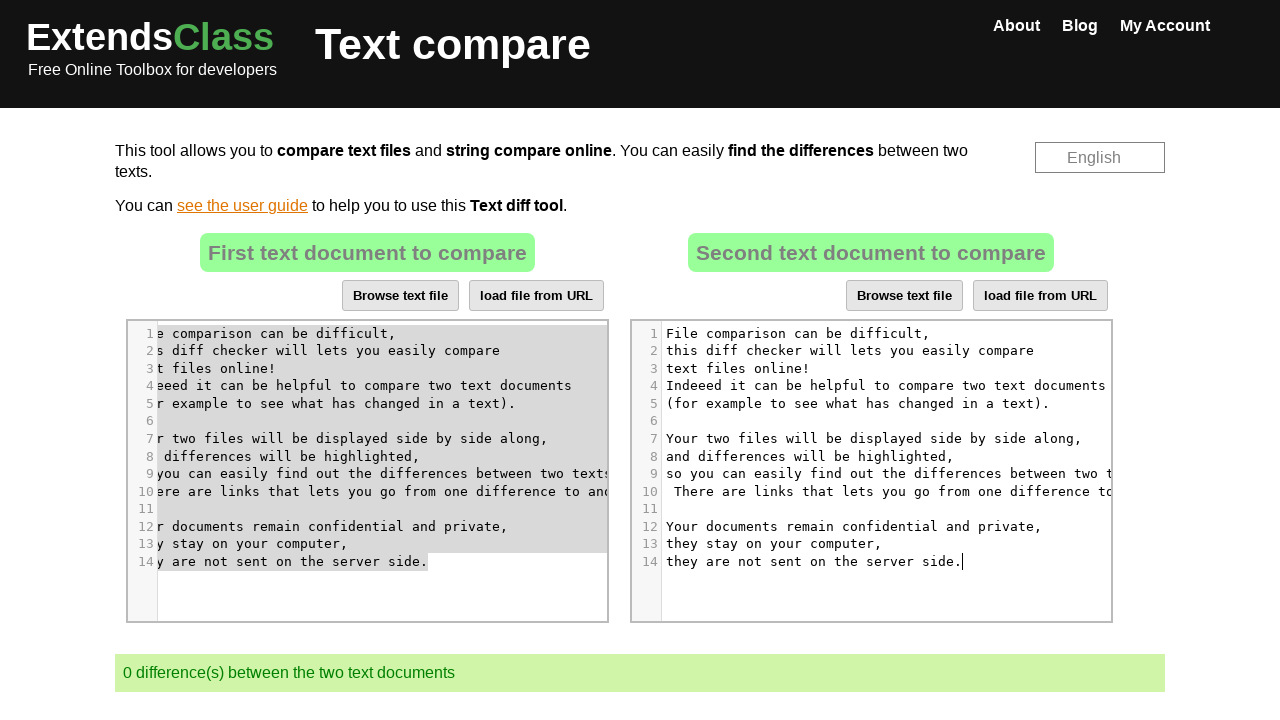

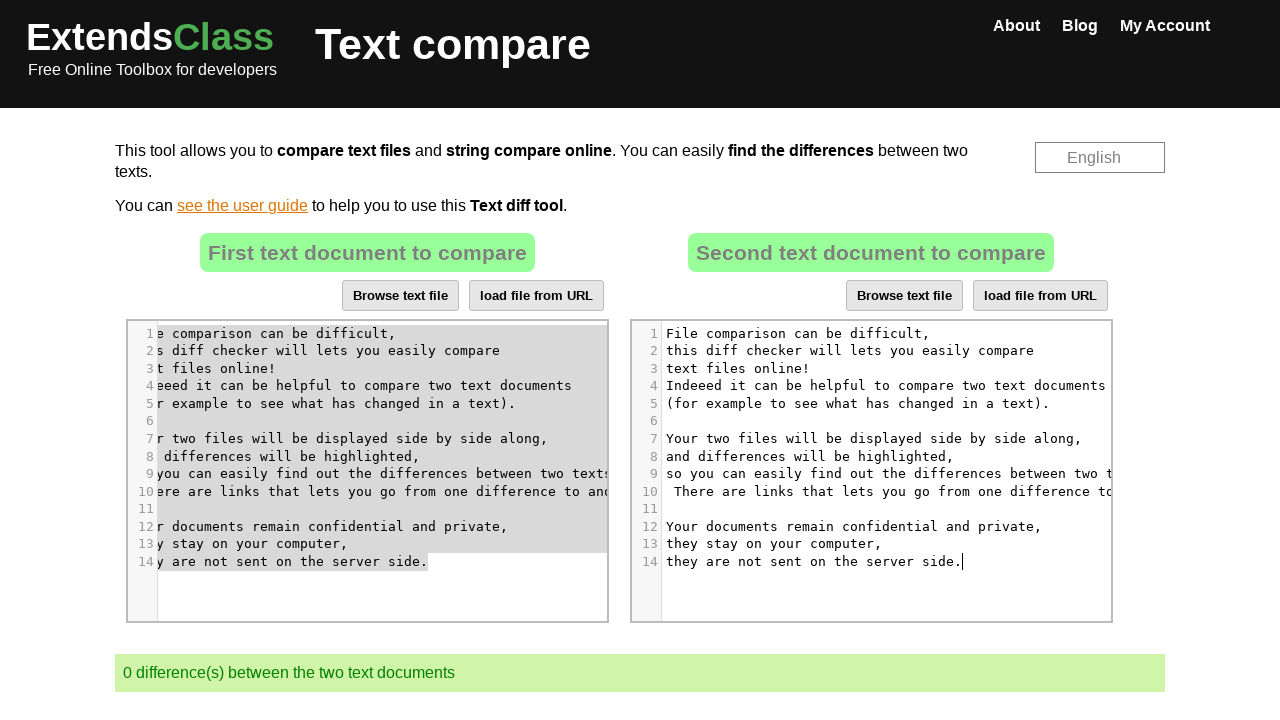